Tests dynamic controls on a page by removing a checkbox and enabling/disabling an input field through button clicks

Starting URL: http://the-internet.herokuapp.com/dynamic_controls

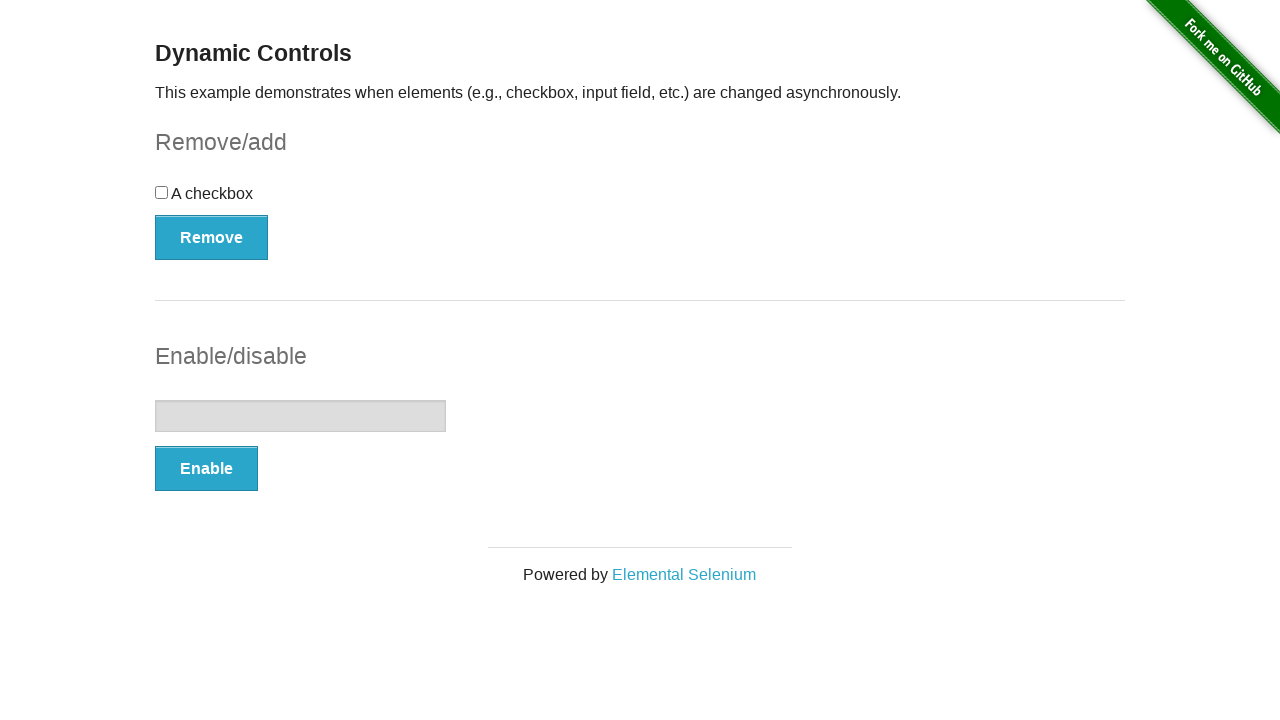

Right-clicked on checkbox element at (640, 200) on #checkbox
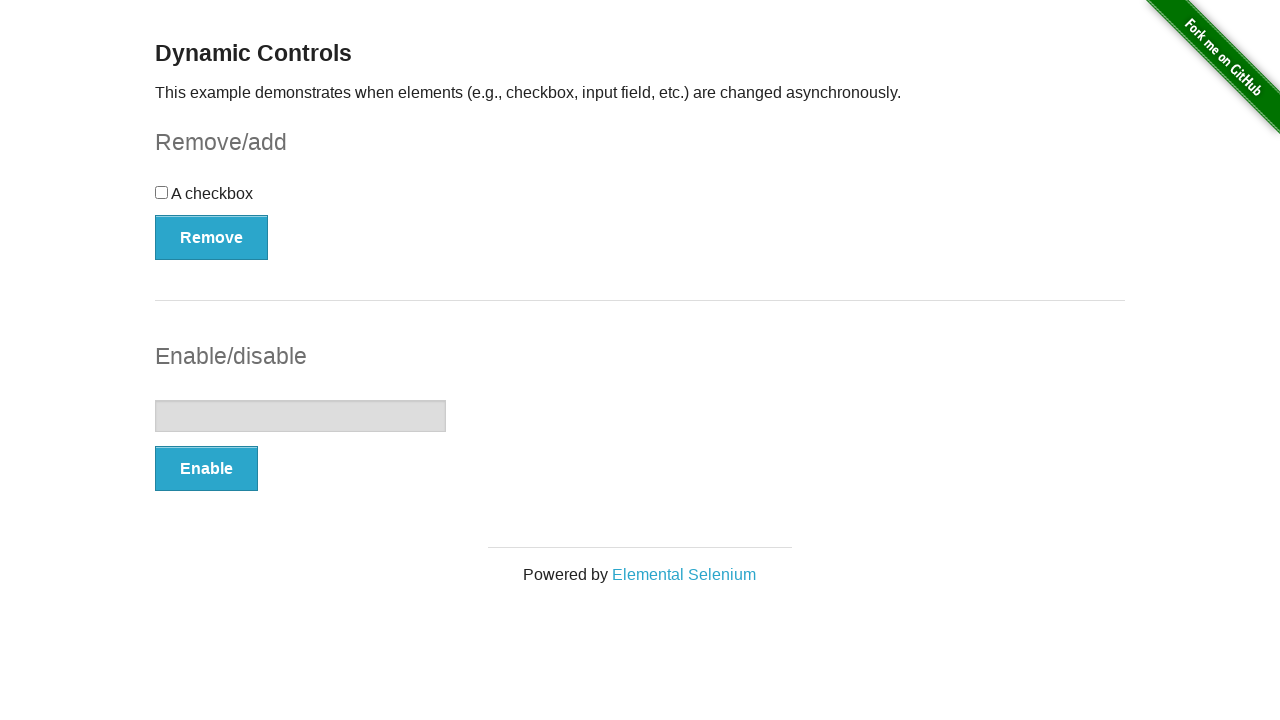

Clicked button to remove checkbox at (212, 237) on [onclick='swapCheckbox()']
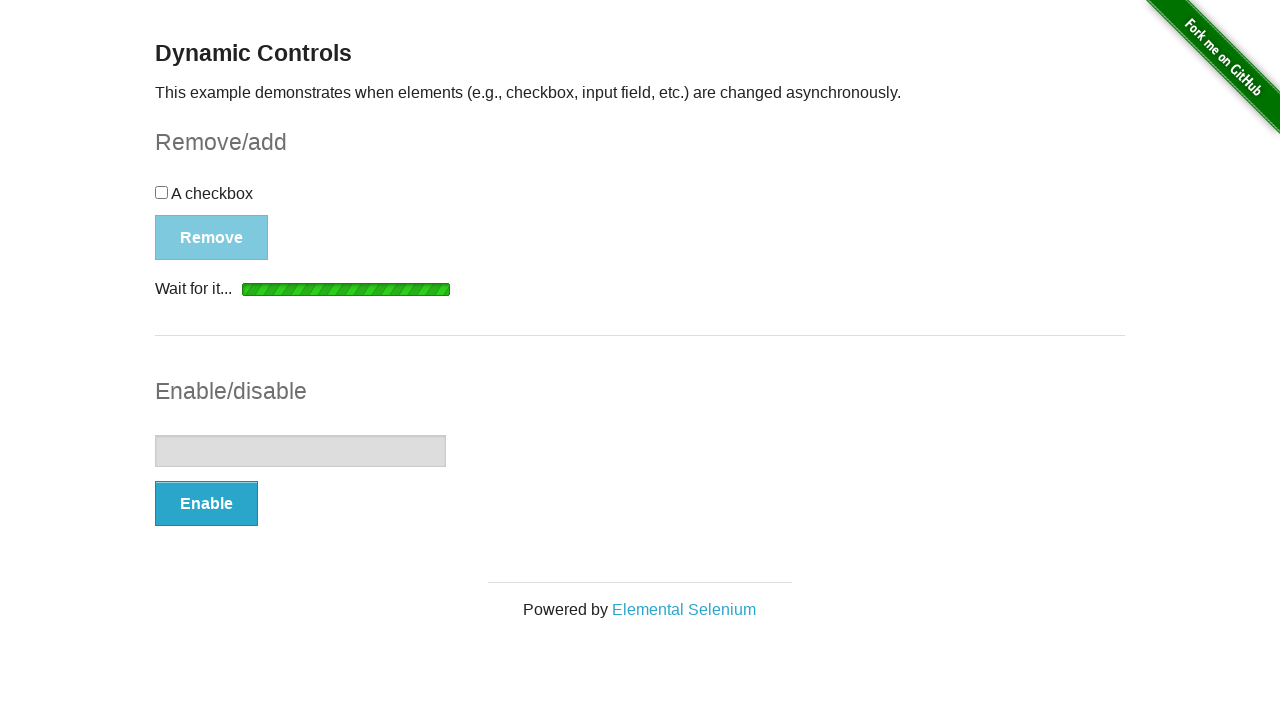

Checkbox removal message appeared
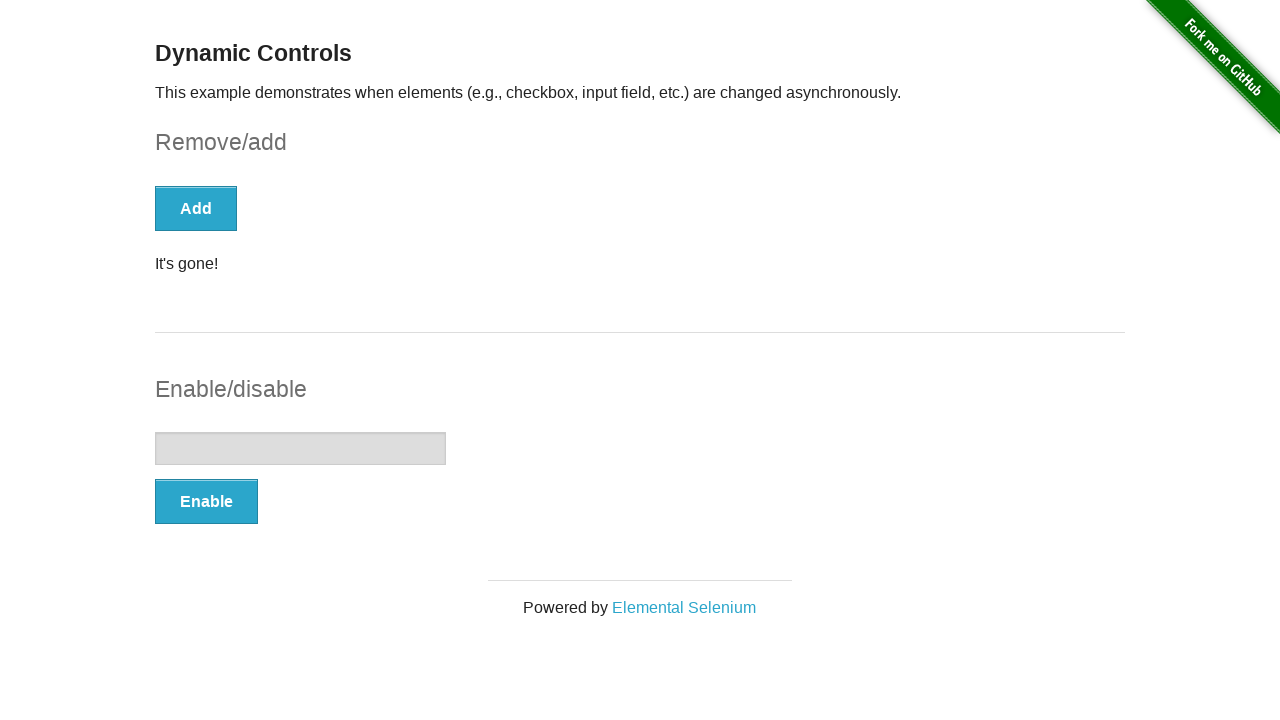

Checkbox element disappeared from the page
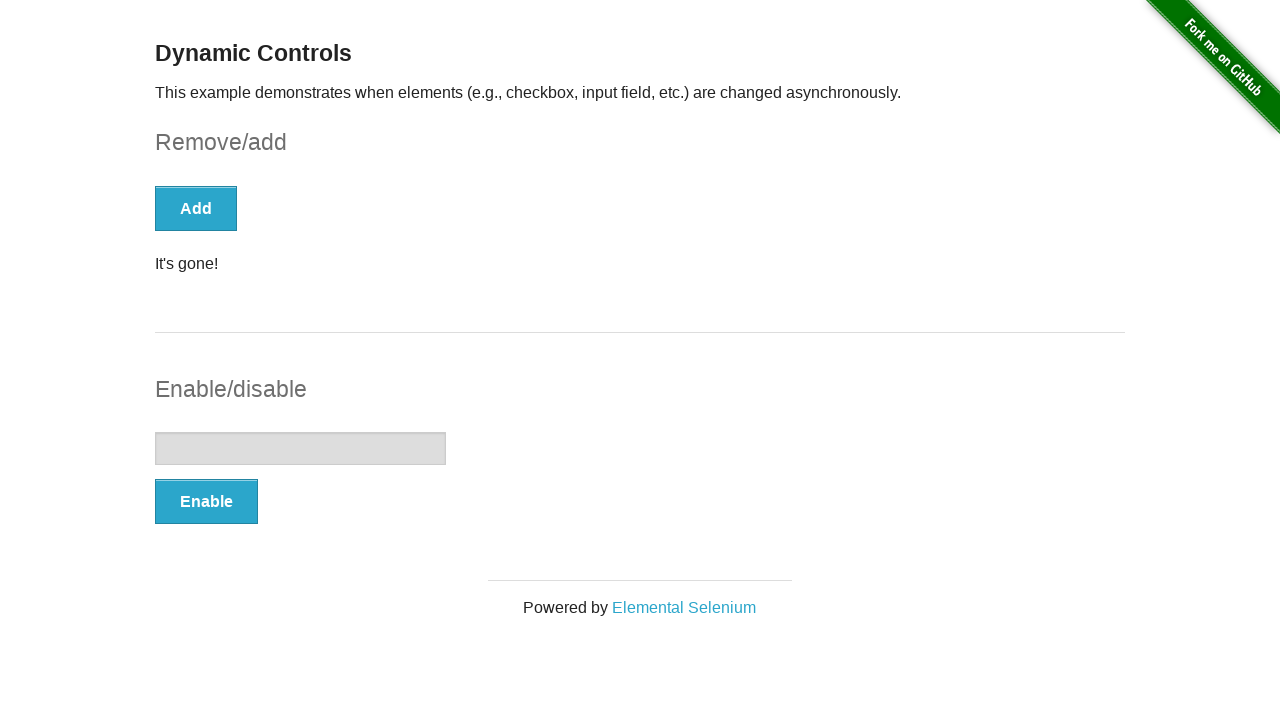

Clicked button to enable input field at (206, 501) on [onclick='swapInput()']
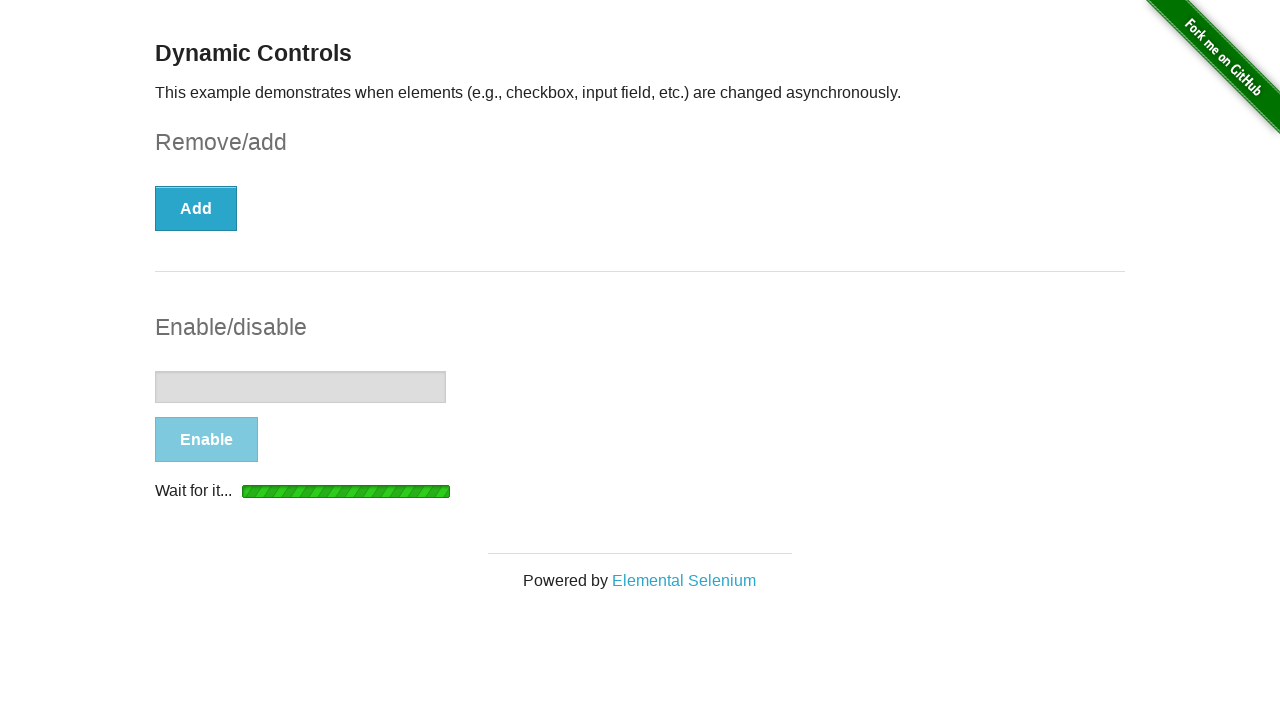

Input enabled message appeared
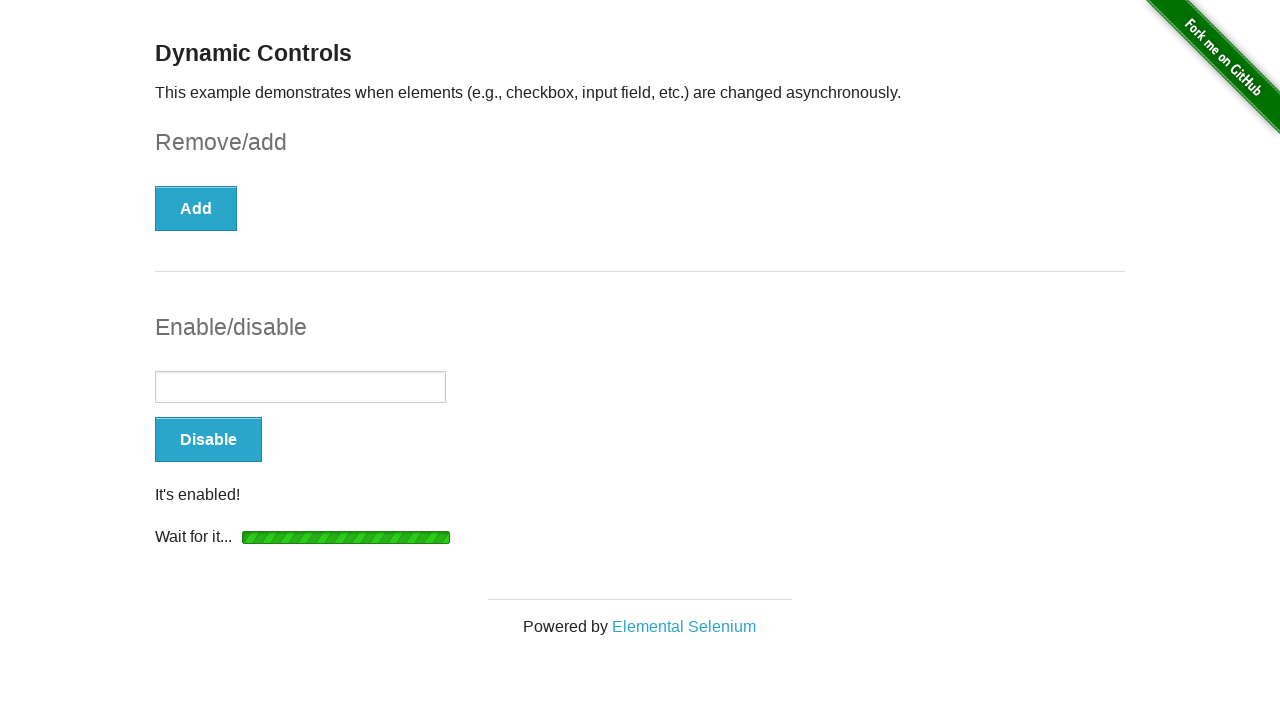

Input field is now enabled
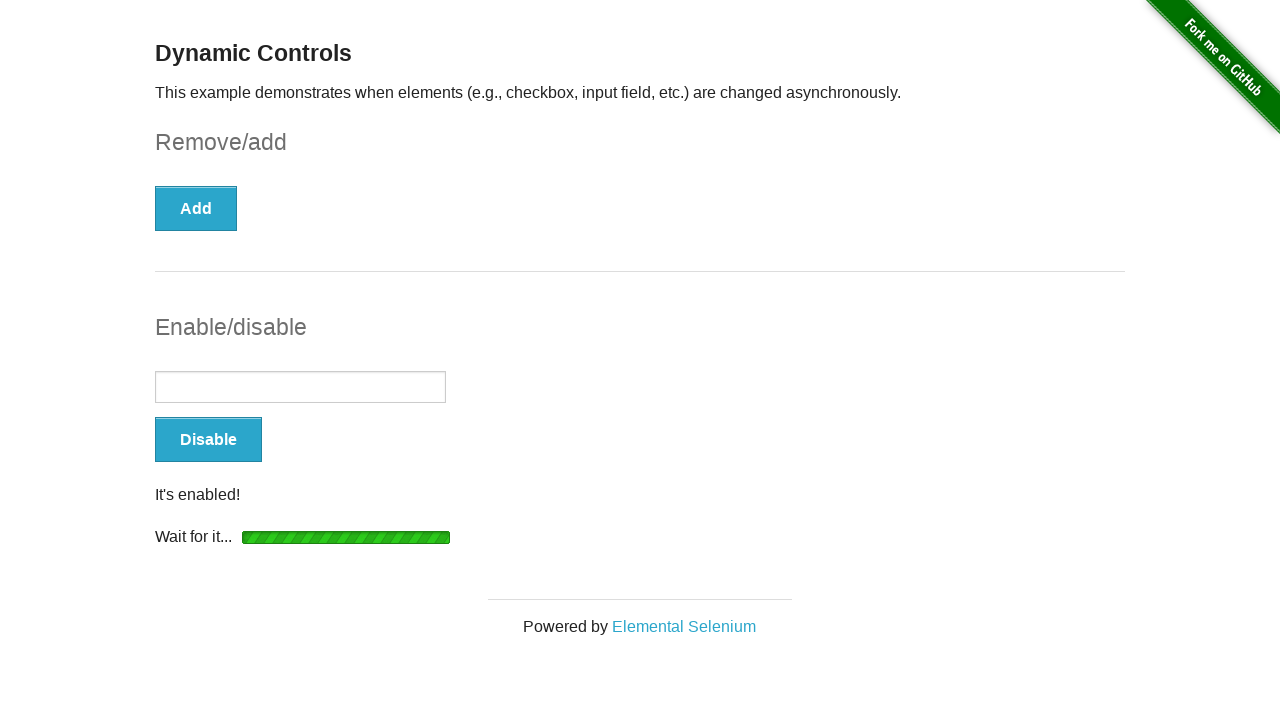

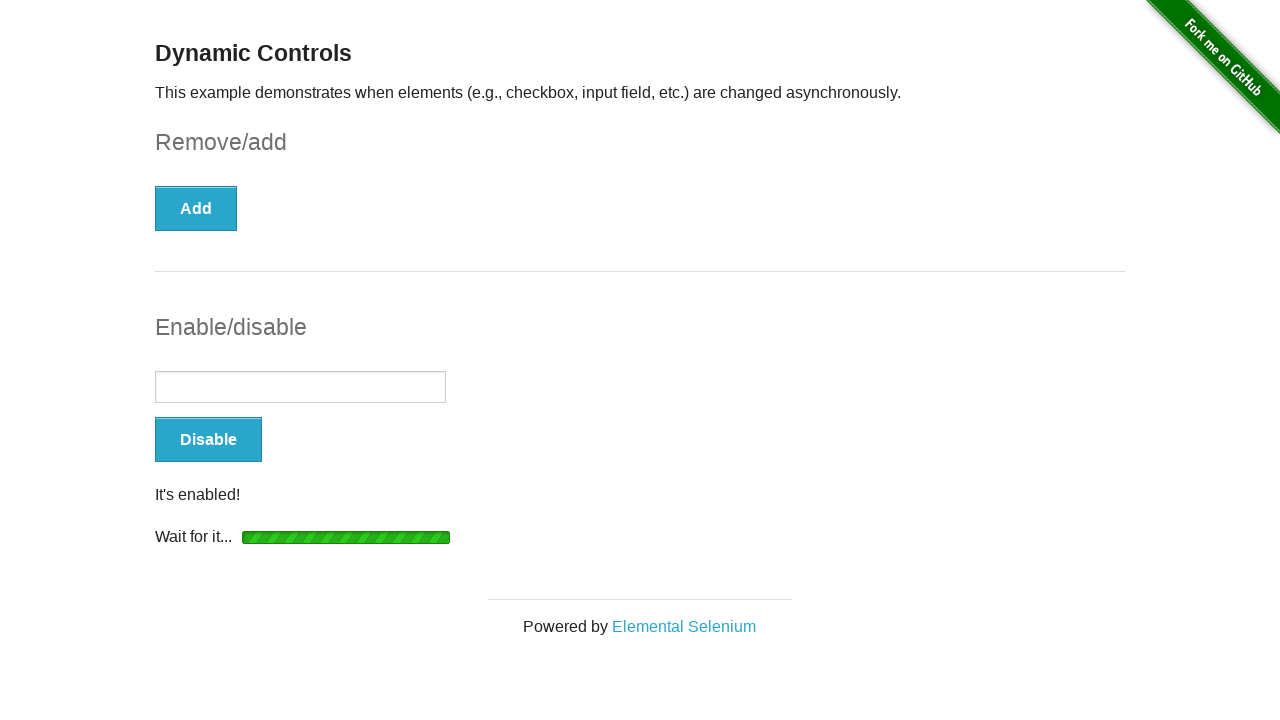